Tests double-click functionality on W3Schools example page by entering text in a field, double-clicking a button to copy the text, and verifying it appears in another field

Starting URL: https://w3schools.com/tags/tryit.asp?filename=tryhtml5_ev_ondblclick3

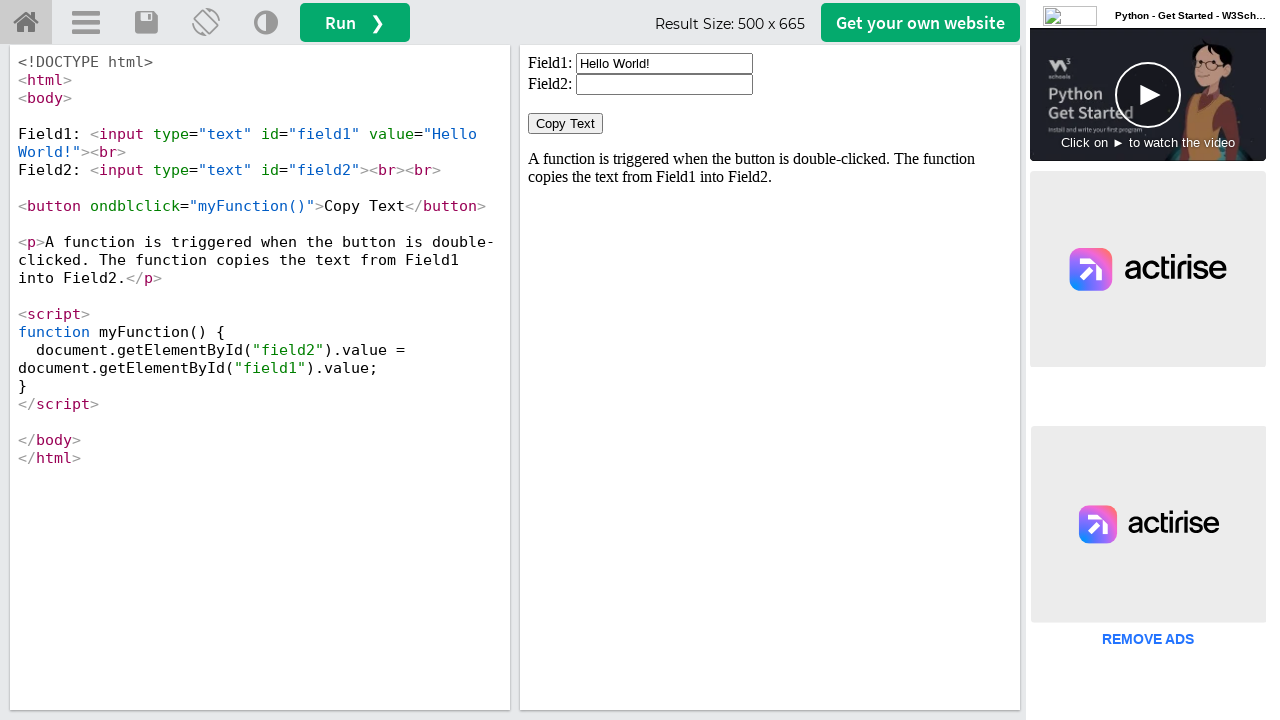

Located iframe containing the example
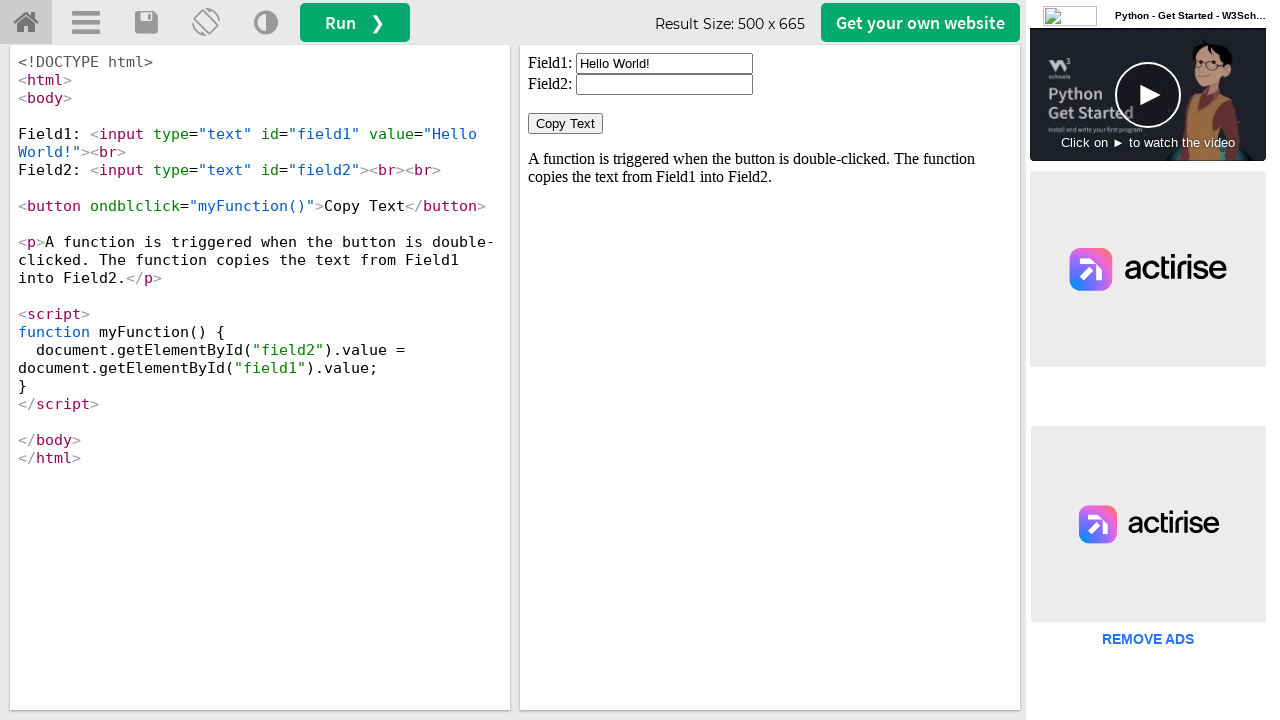

Cleared the first input field on iframe#iframeResult >> nth=0 >> internal:control=enter-frame >> input#field1
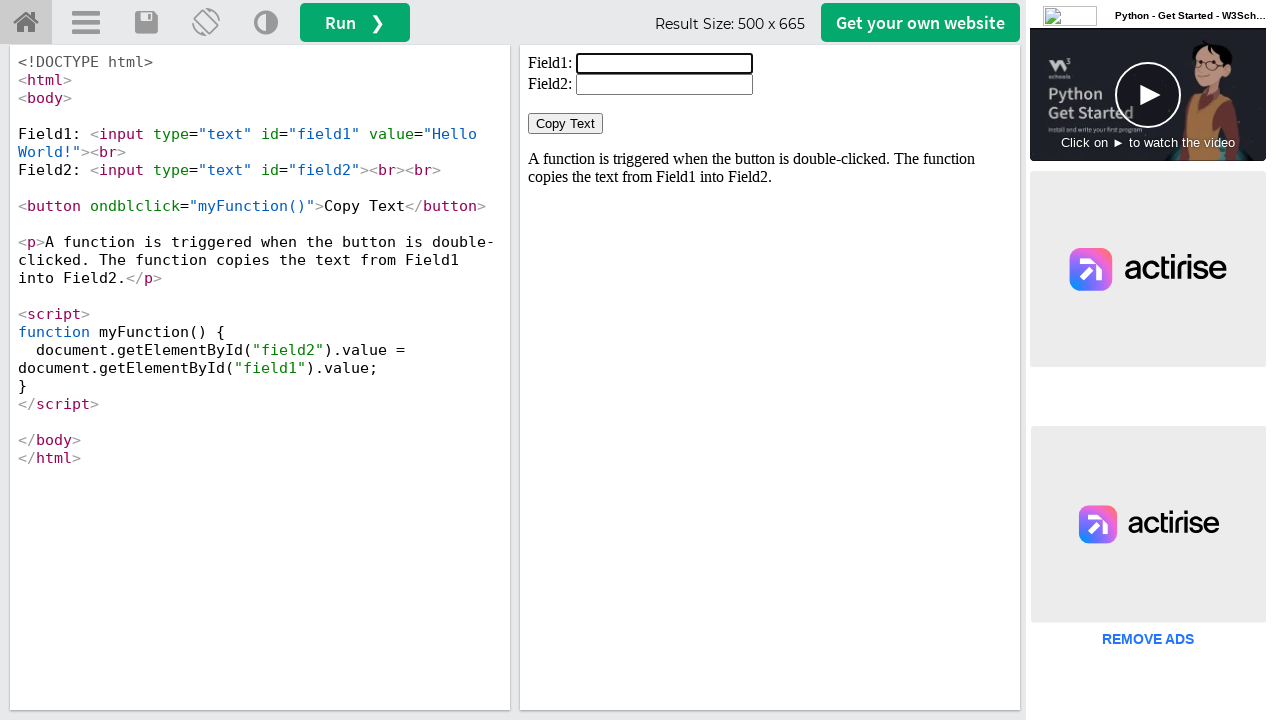

Filled the first input field with 'welcome' on iframe#iframeResult >> nth=0 >> internal:control=enter-frame >> input#field1
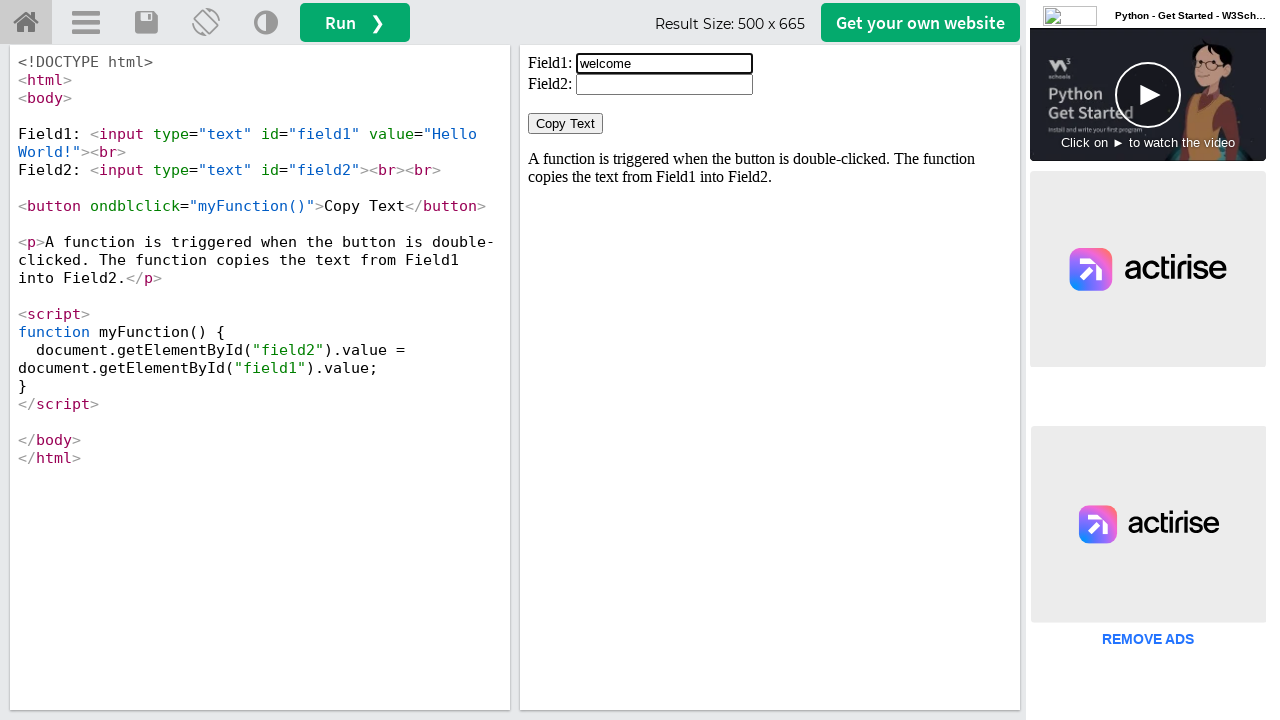

Double-clicked the Copy Text button at (566, 124) on iframe#iframeResult >> nth=0 >> internal:control=enter-frame >> button:has-text(
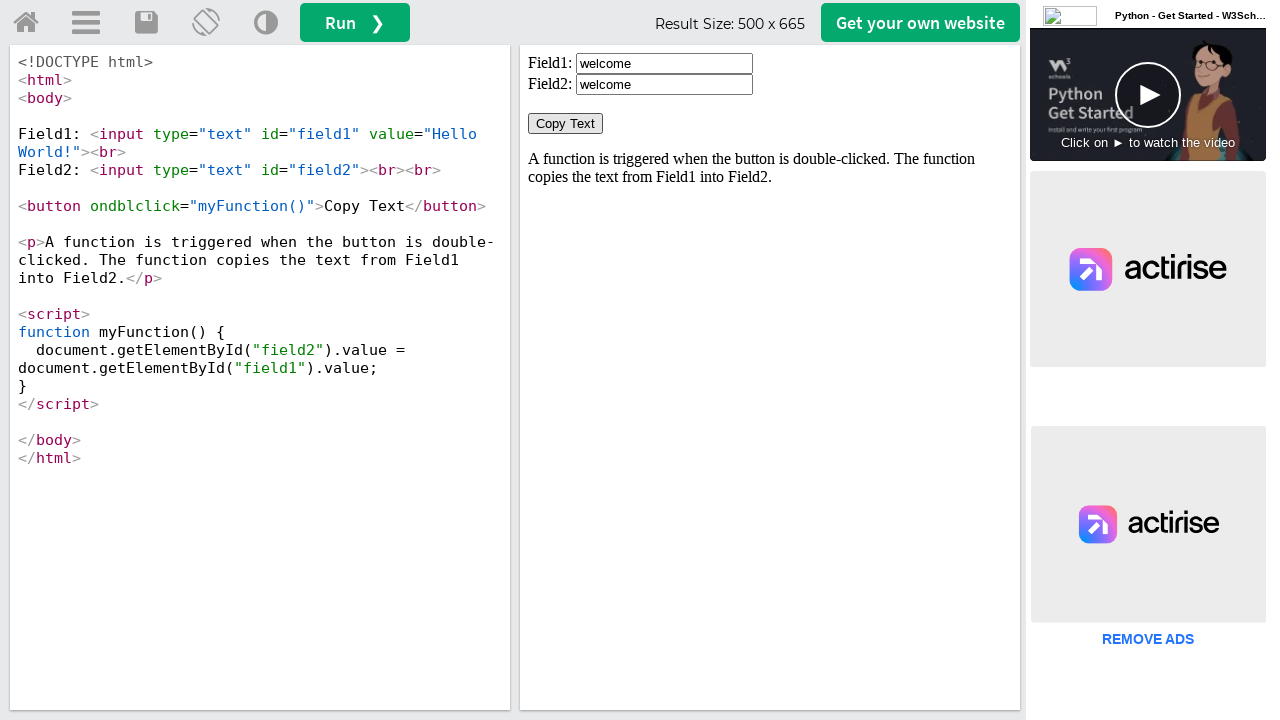

Retrieved the value from the second input field
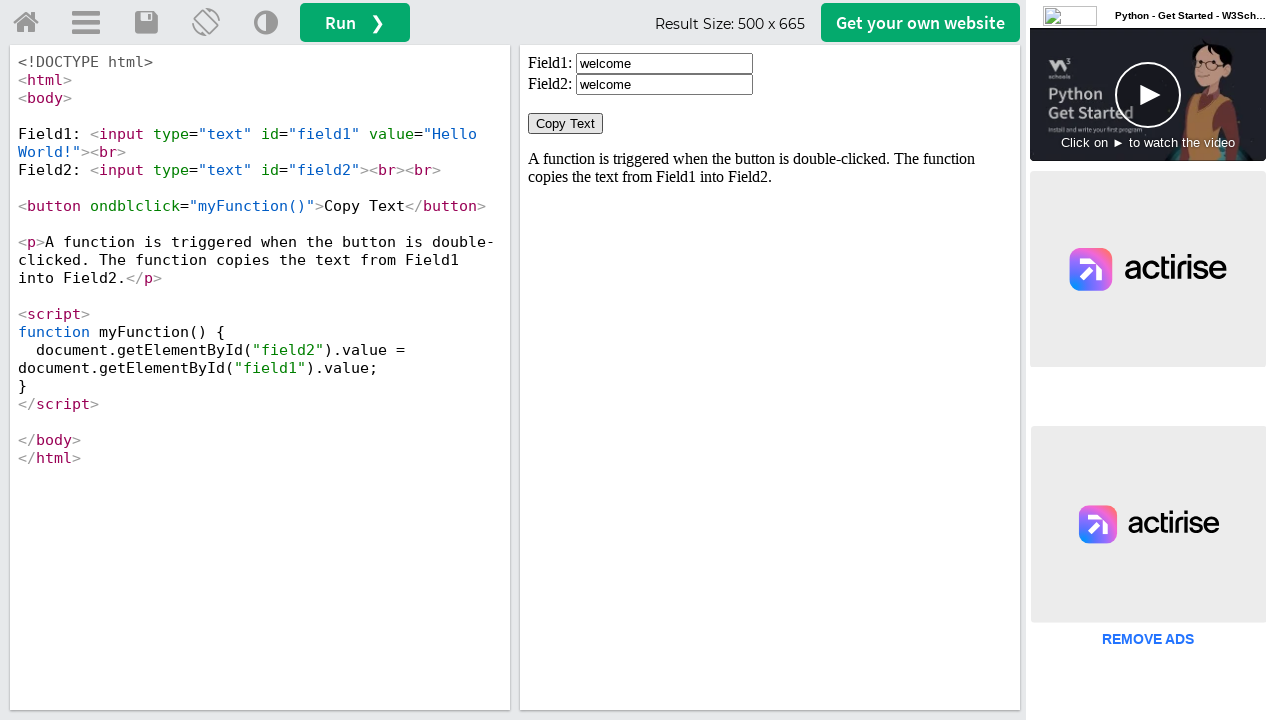

Verified that 'welcome' was successfully copied to the second field
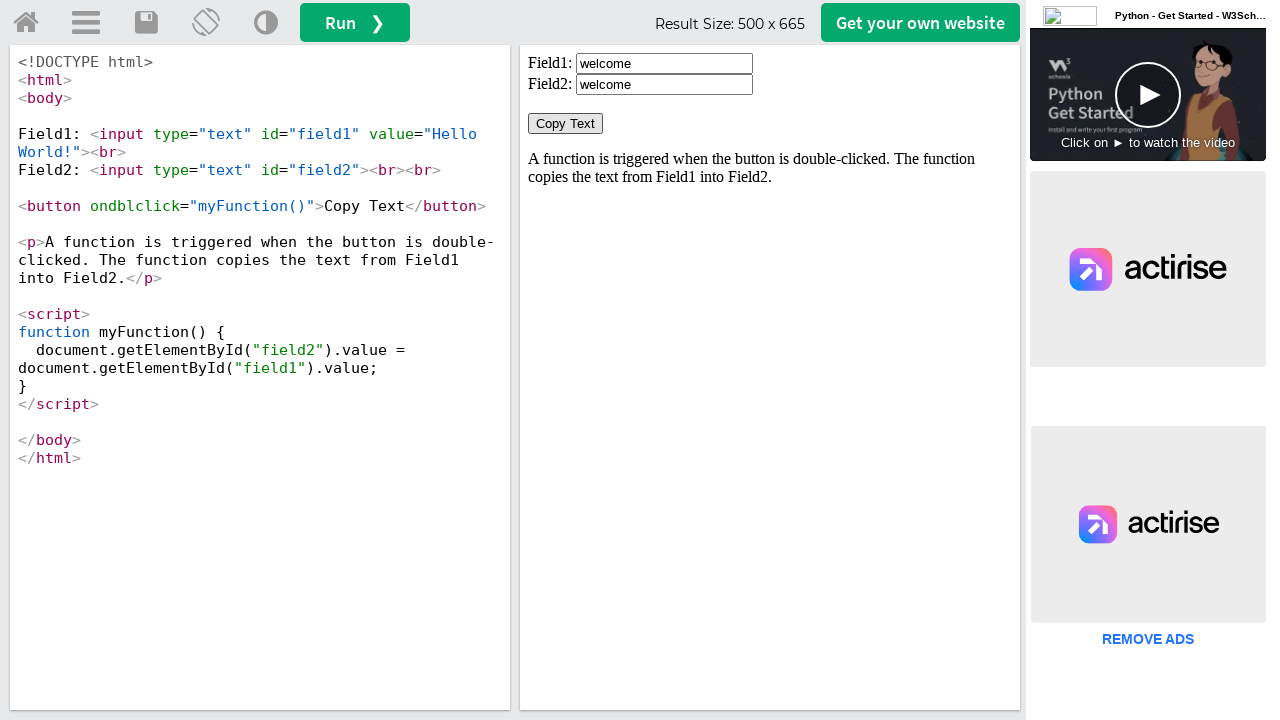

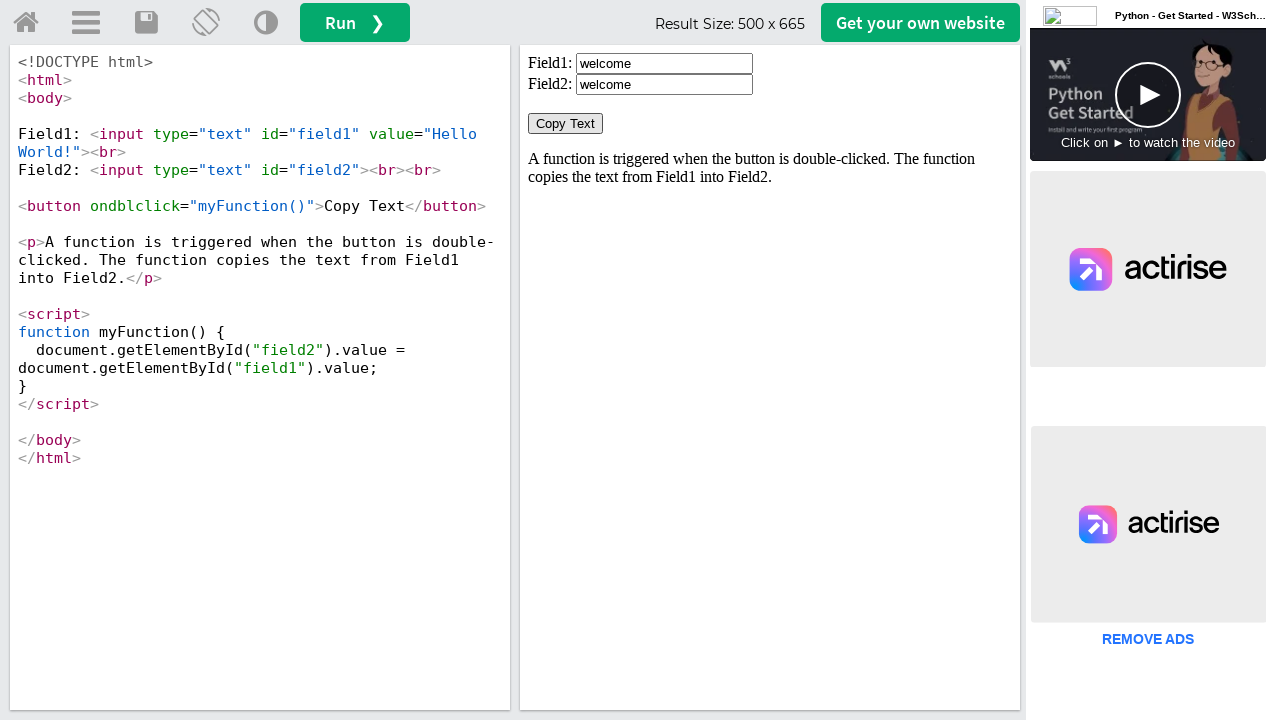